Tests drag and drop functionality by dragging Angular, MongoDB, and Node images into a drop area

Starting URL: https://demo.automationtesting.in/Static.html

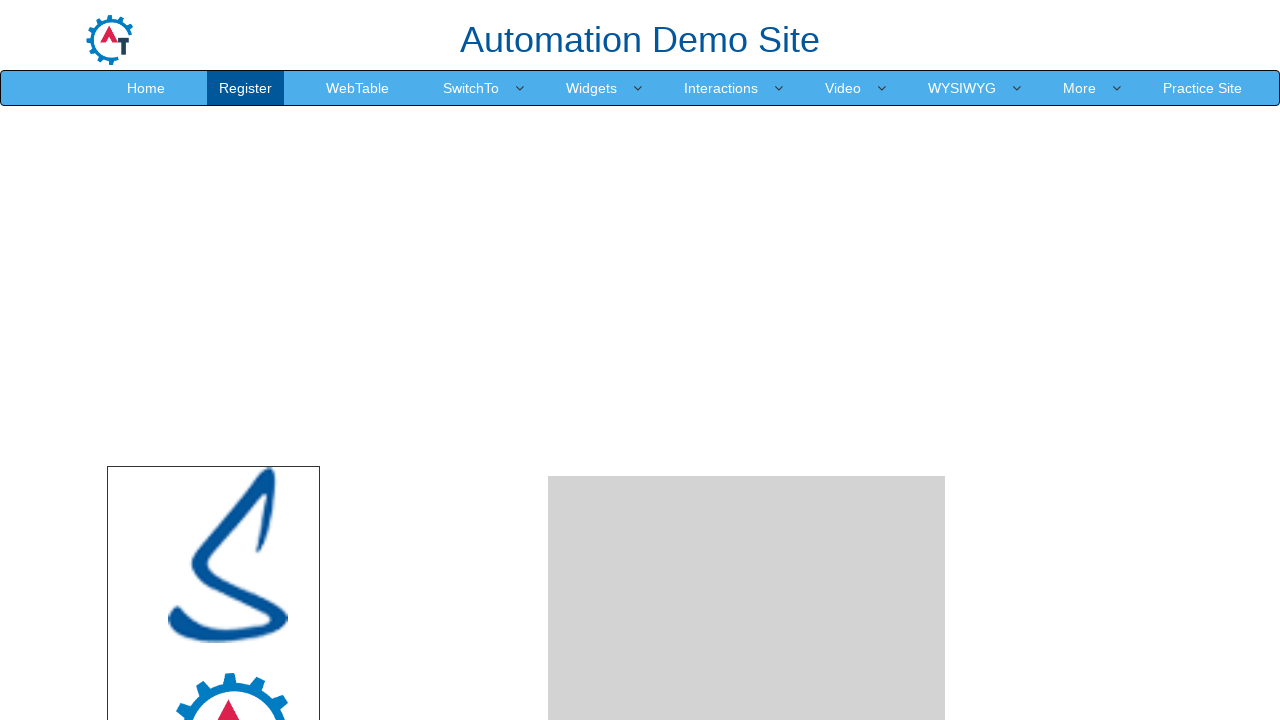

Angular image element loaded and is visible
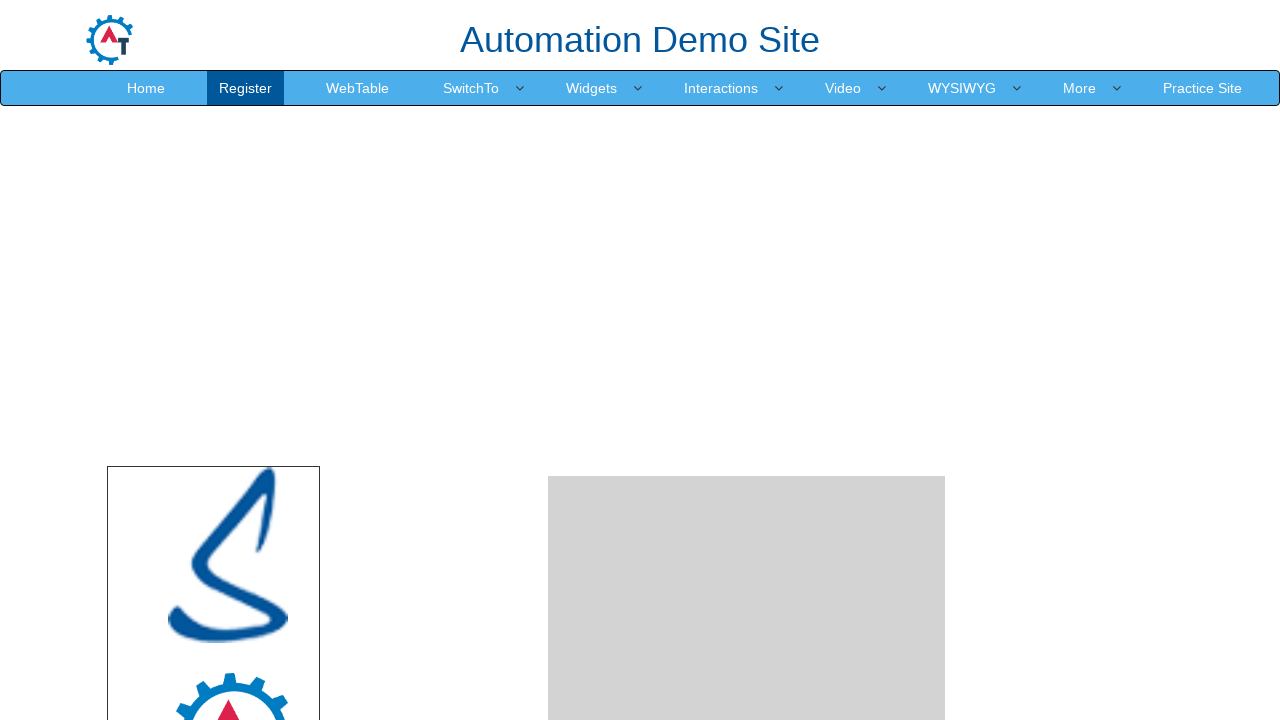

Dragged Angular image into drop area at (747, 481)
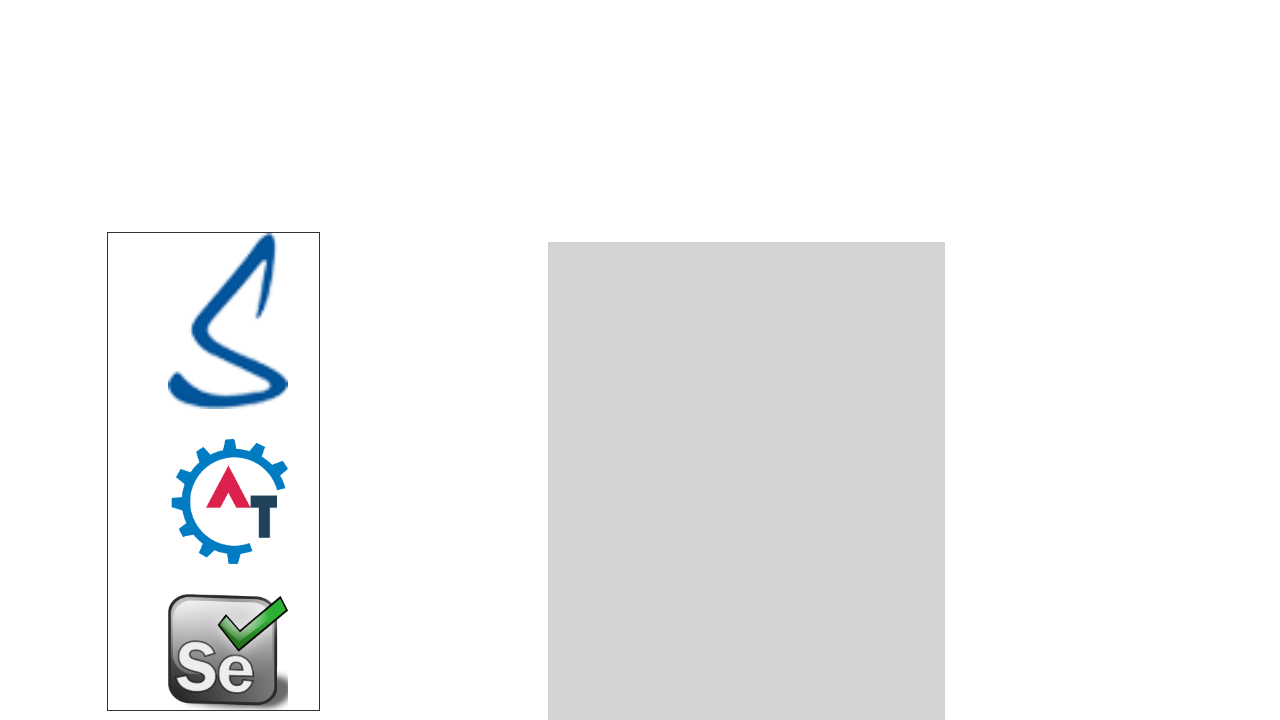

Dragged MongoDB image into drop area at (747, 481)
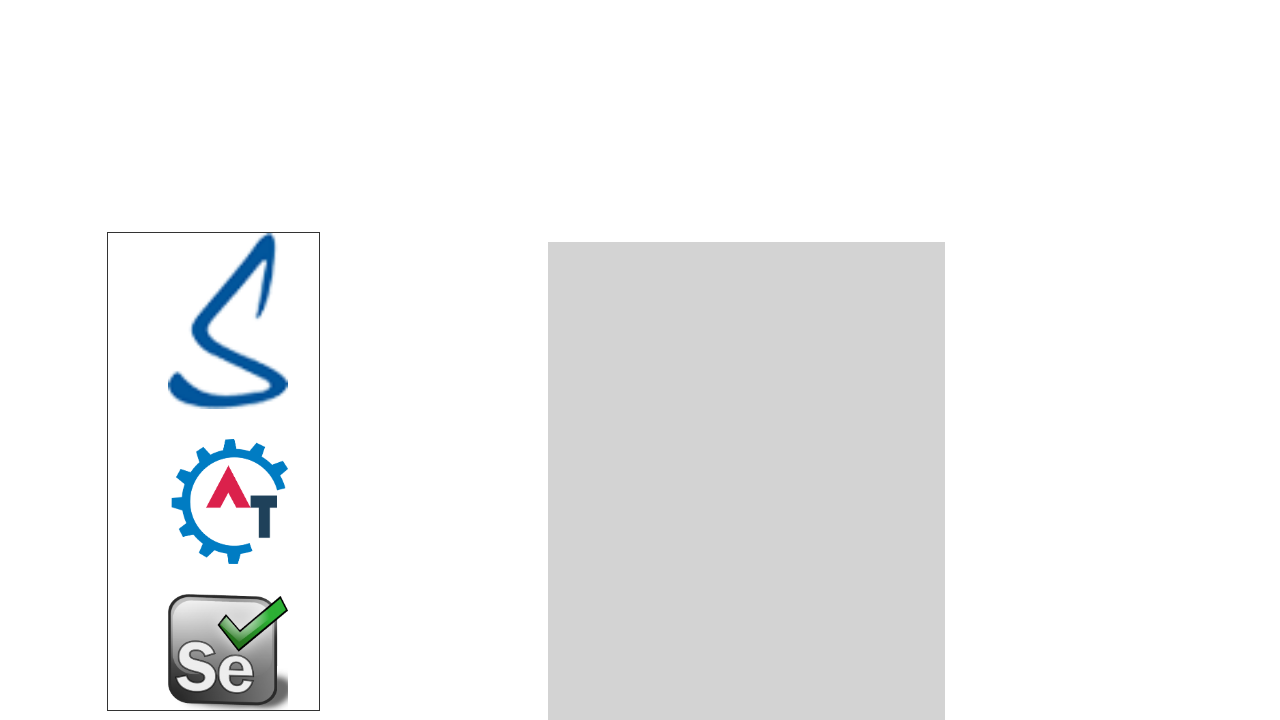

Dragged Node image into drop area at (747, 481)
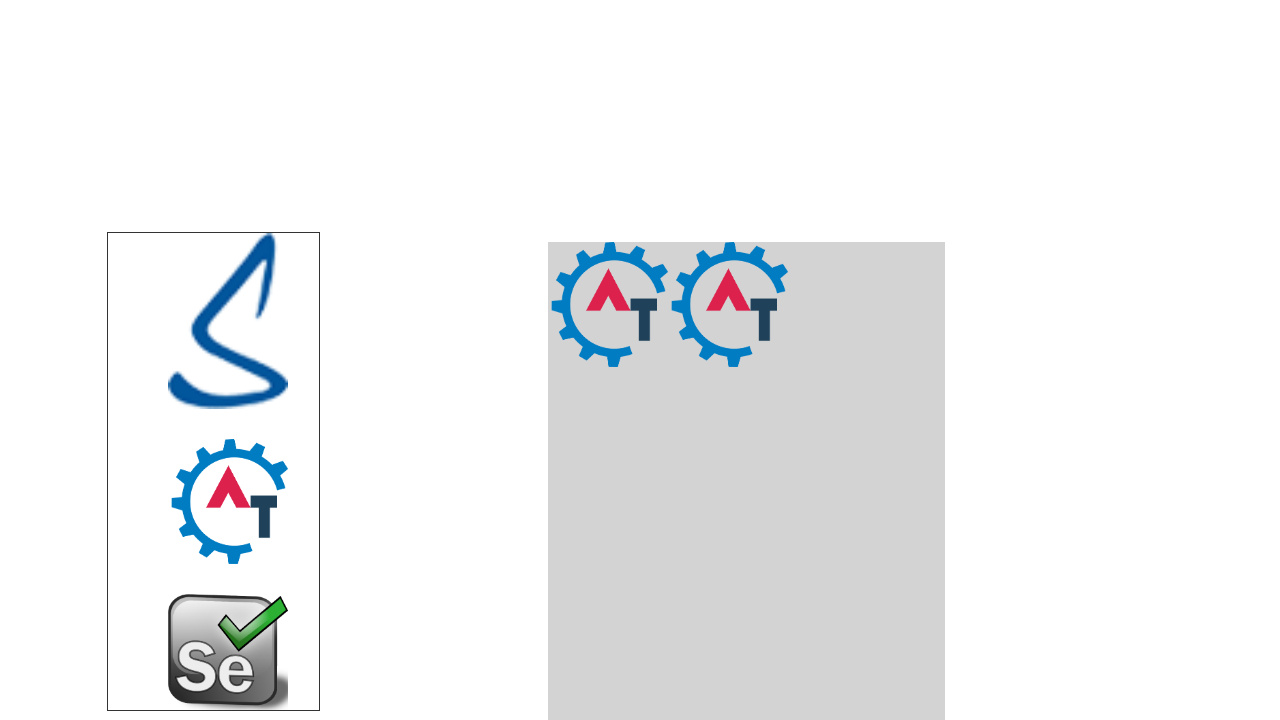

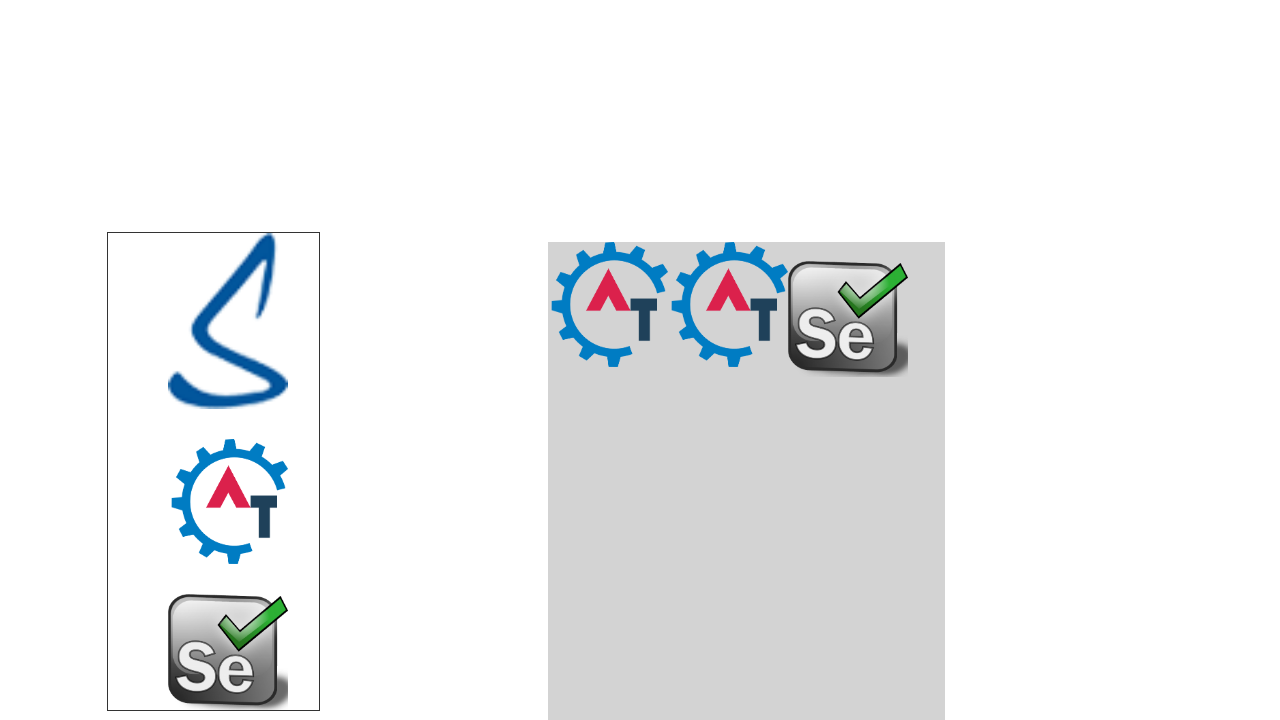